Clicks the Resources navigation menu on GitHub homepage

Starting URL: https://github.com

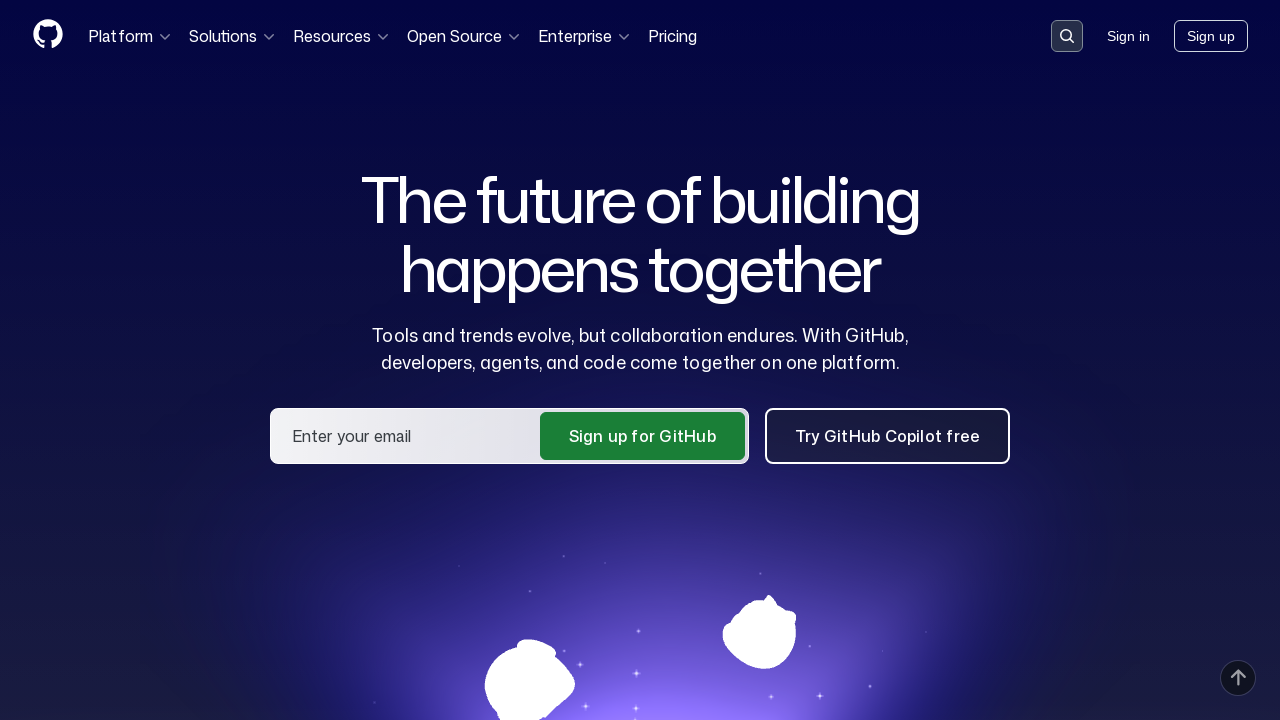

Waited for Resources navigation menu to be available
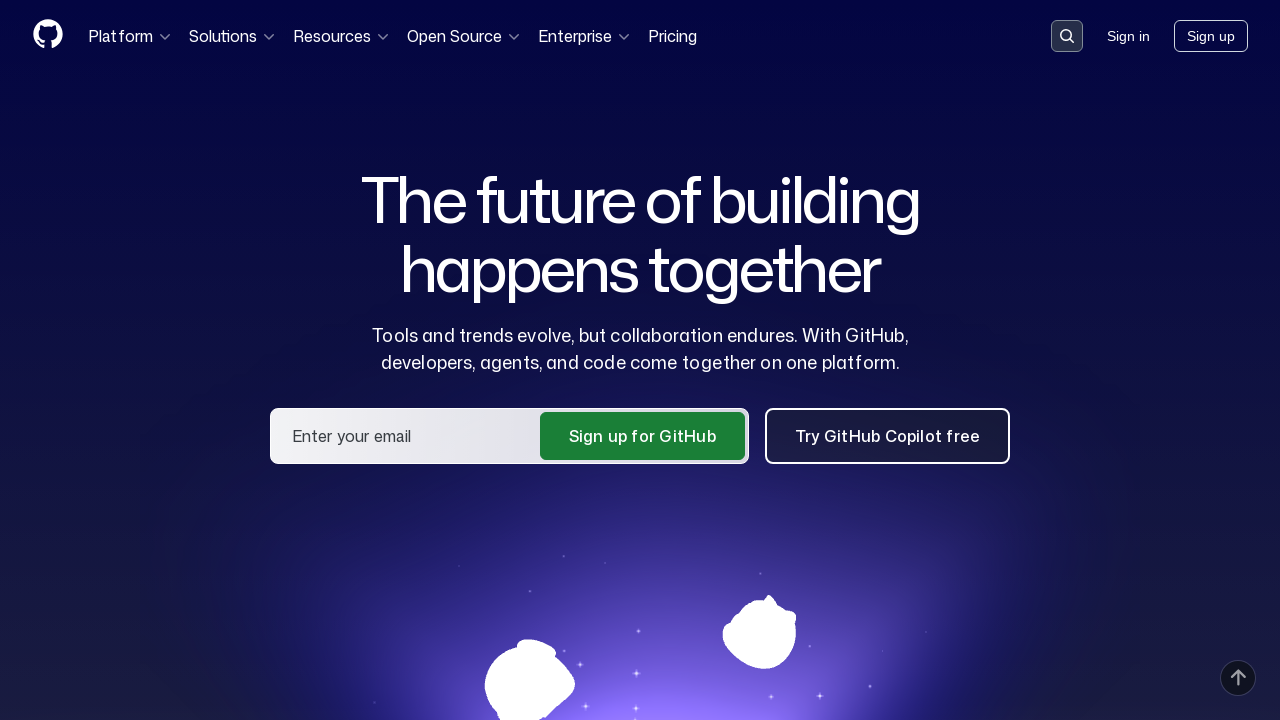

Clicked Resources navigation menu on GitHub homepage at (342, 36) on internal:text="Resources"i >> nth=0
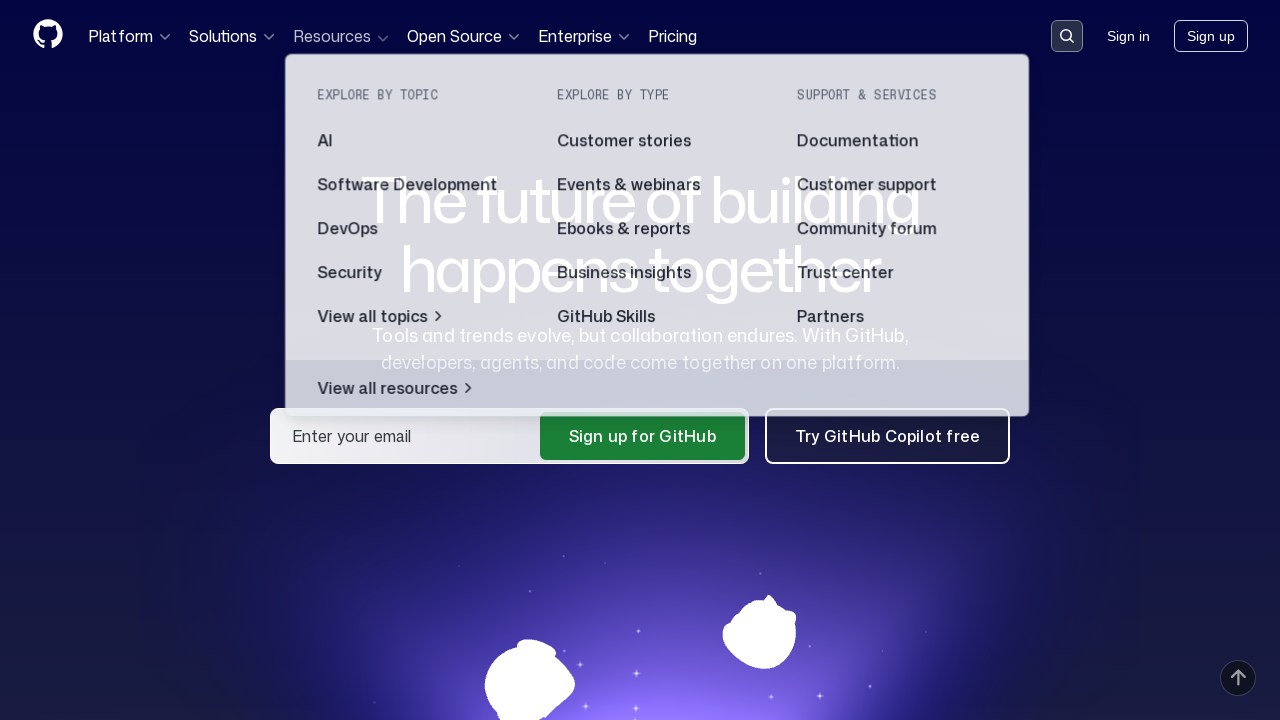

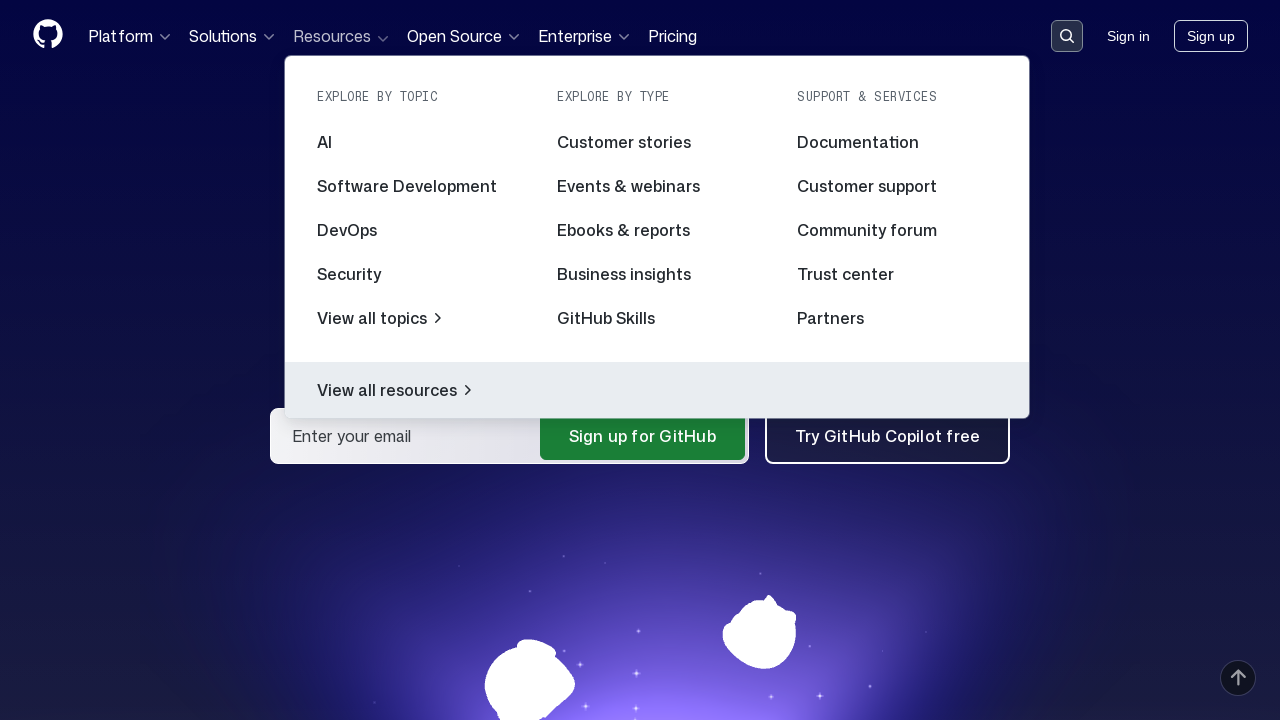